Tests registration form with invalid/wrong format credentials to verify form handles invalid input

Starting URL: https://parabank.parasoft.com/parabank/index.htm

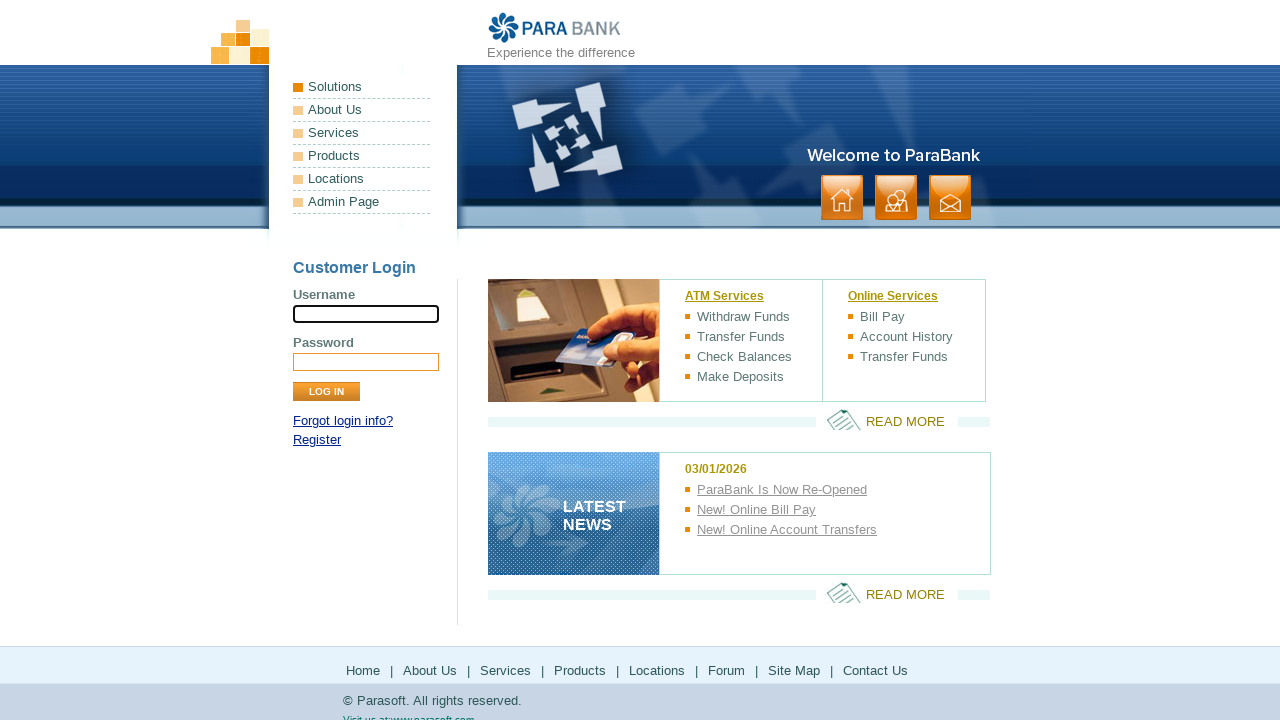

Clicked on Register link at (317, 440) on a:has-text("Register")
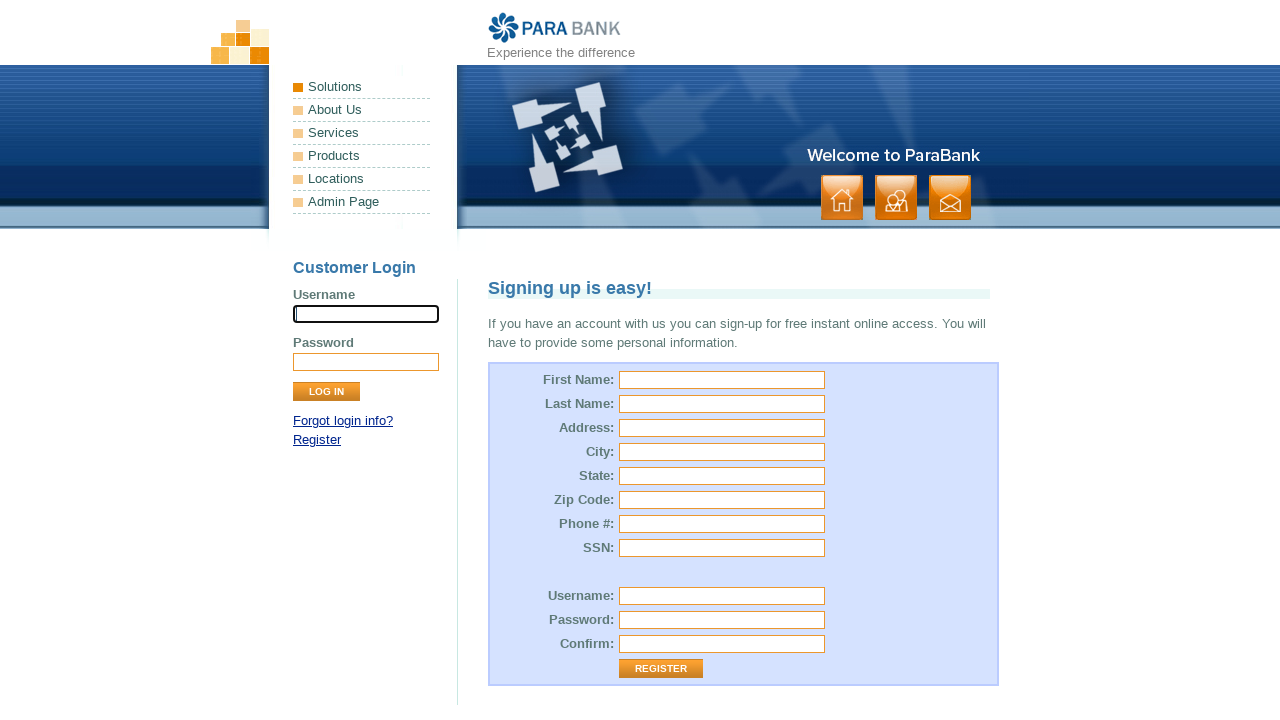

Register page loaded - title selector found
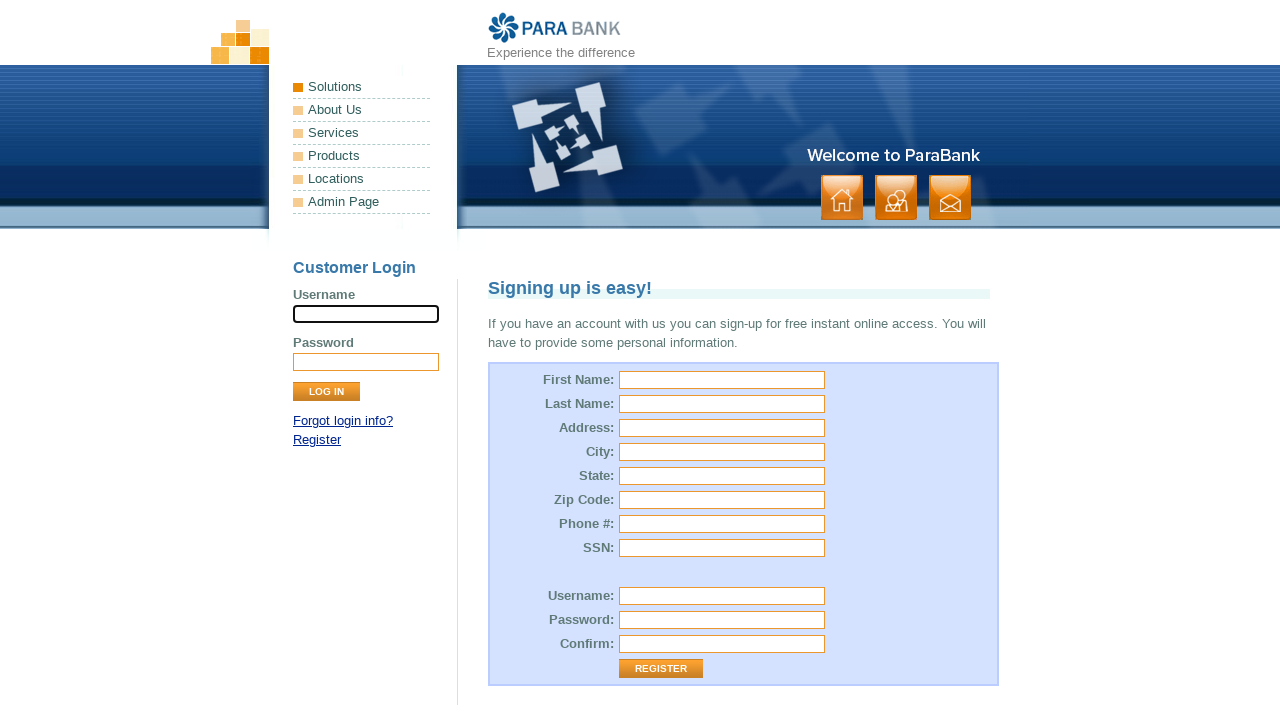

Filled firstName field with invalid value '092' on input[id="customer.firstName"]
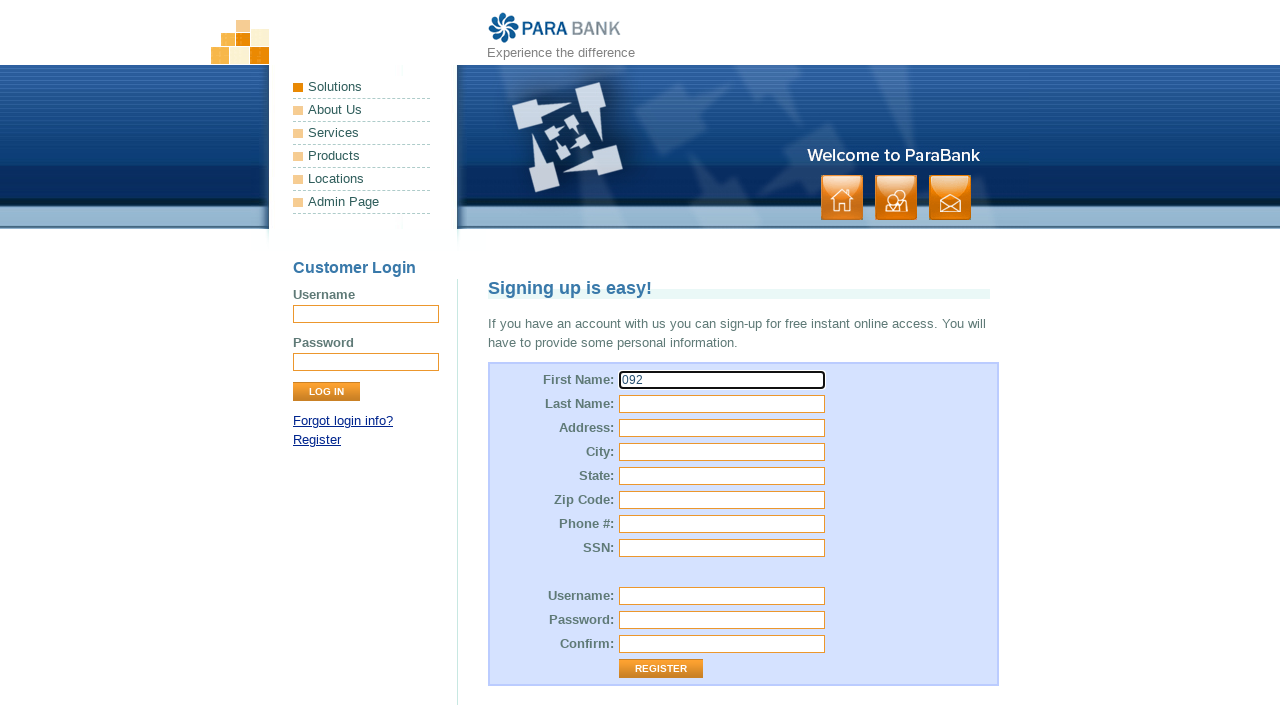

Filled lastName field with invalid value '09d' on input[id="customer.lastName"]
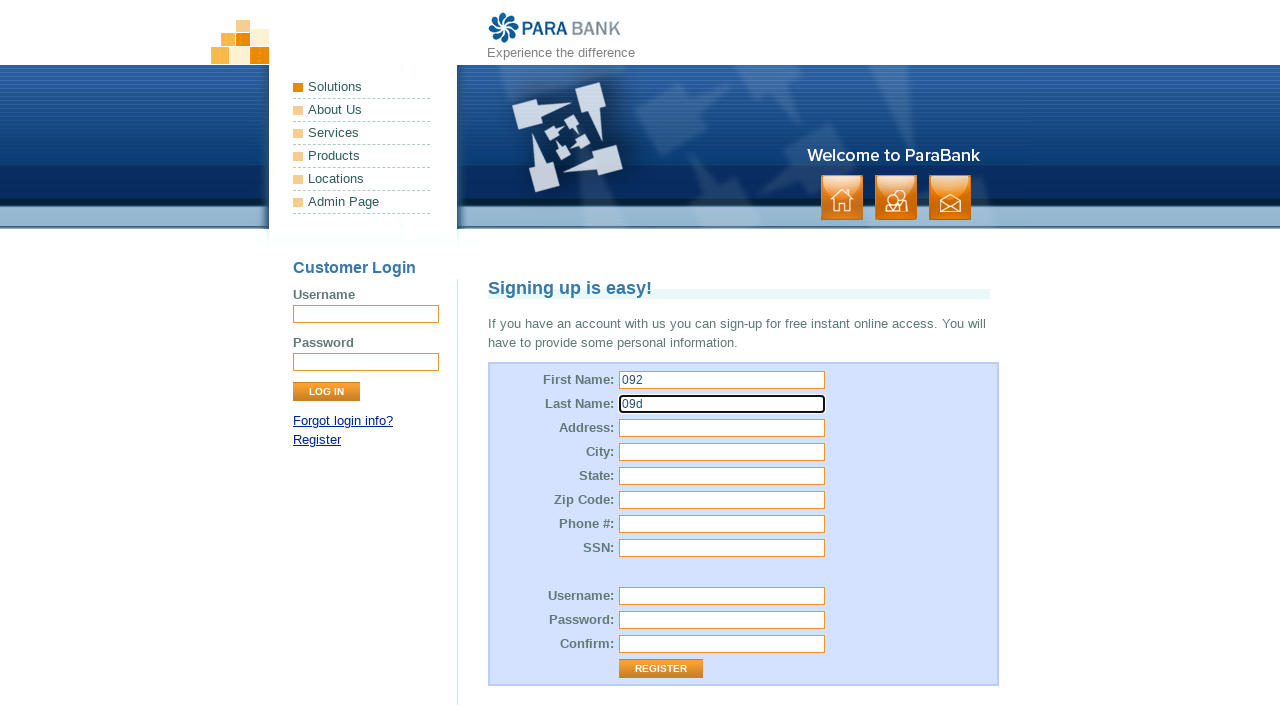

Filled street address field with invalid value '123' on input[id="customer.address.street"]
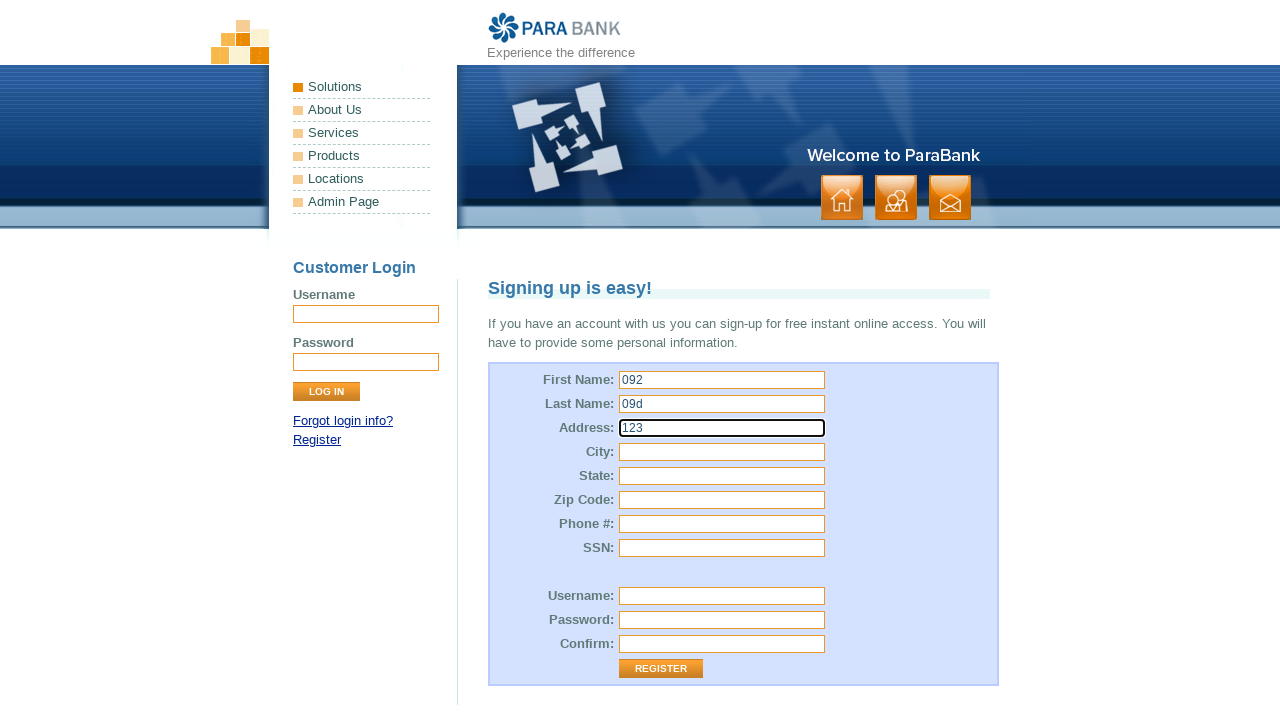

Filled city field with invalid value 'qwe' on input[id="customer.address.city"]
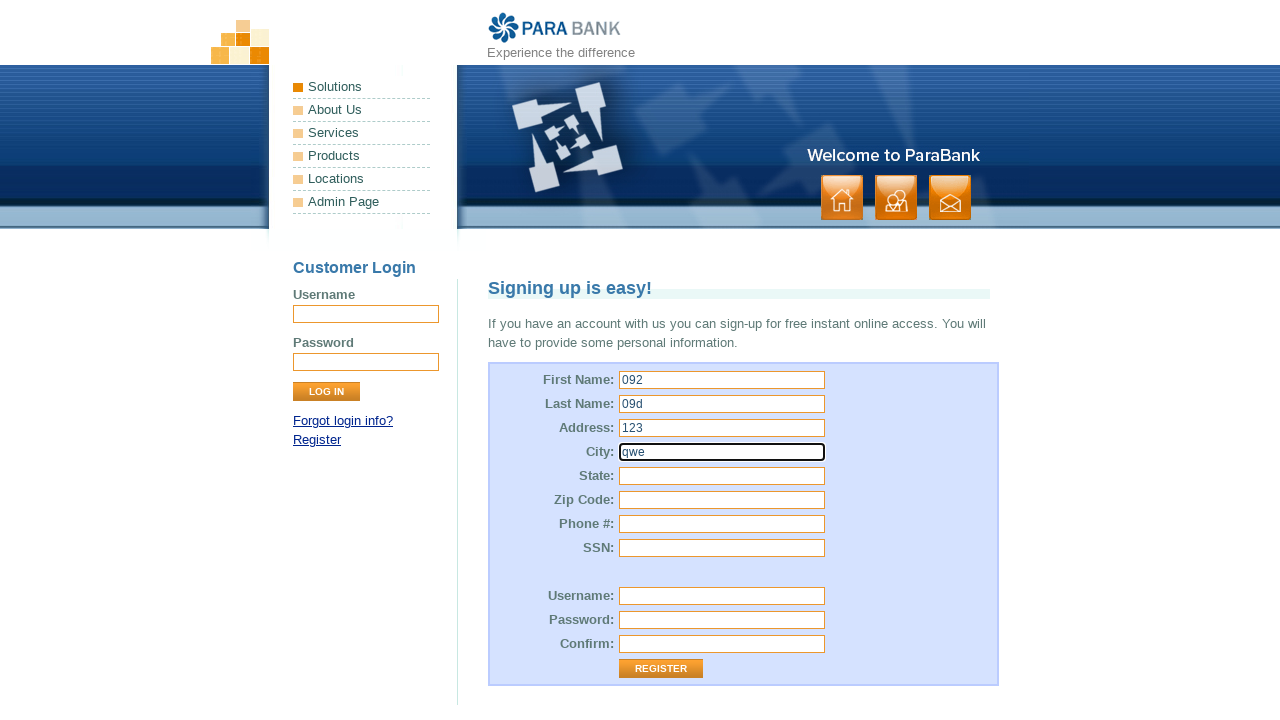

Filled state field with invalid value 'aaa' on input[id="customer.address.state"]
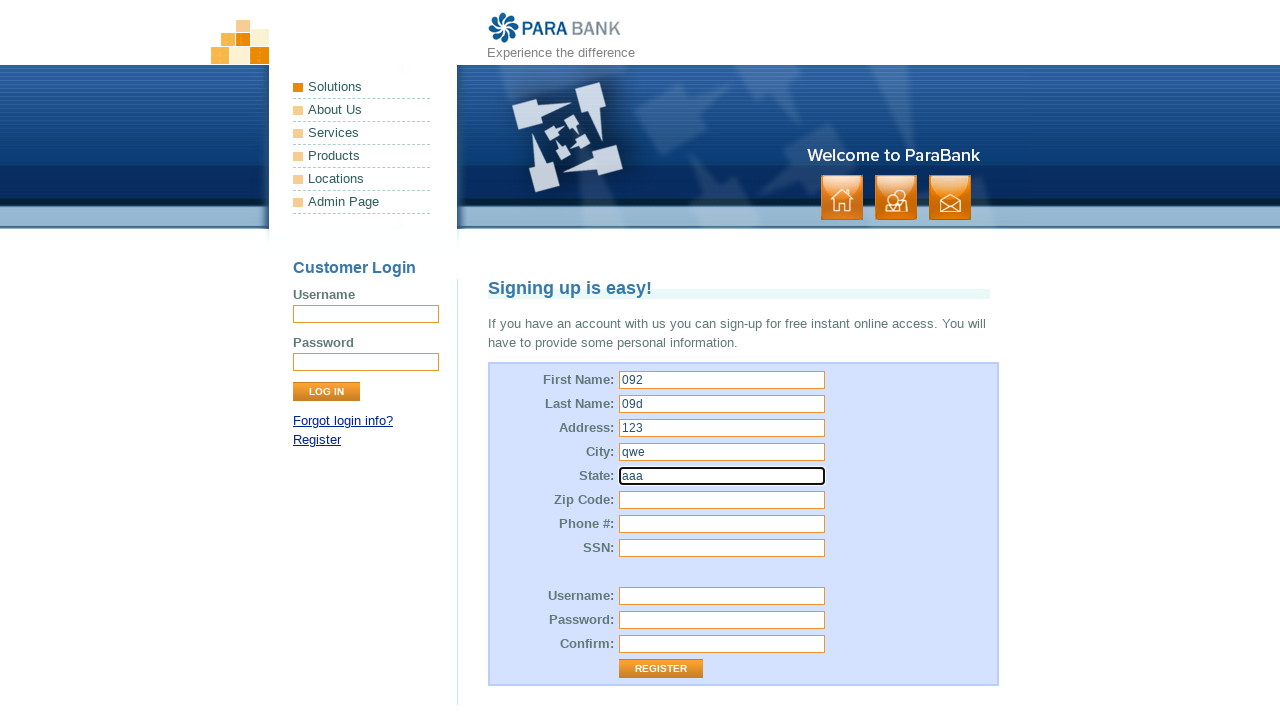

Filled zipCode field with invalid value 'sss' on input[id="customer.address.zipCode"]
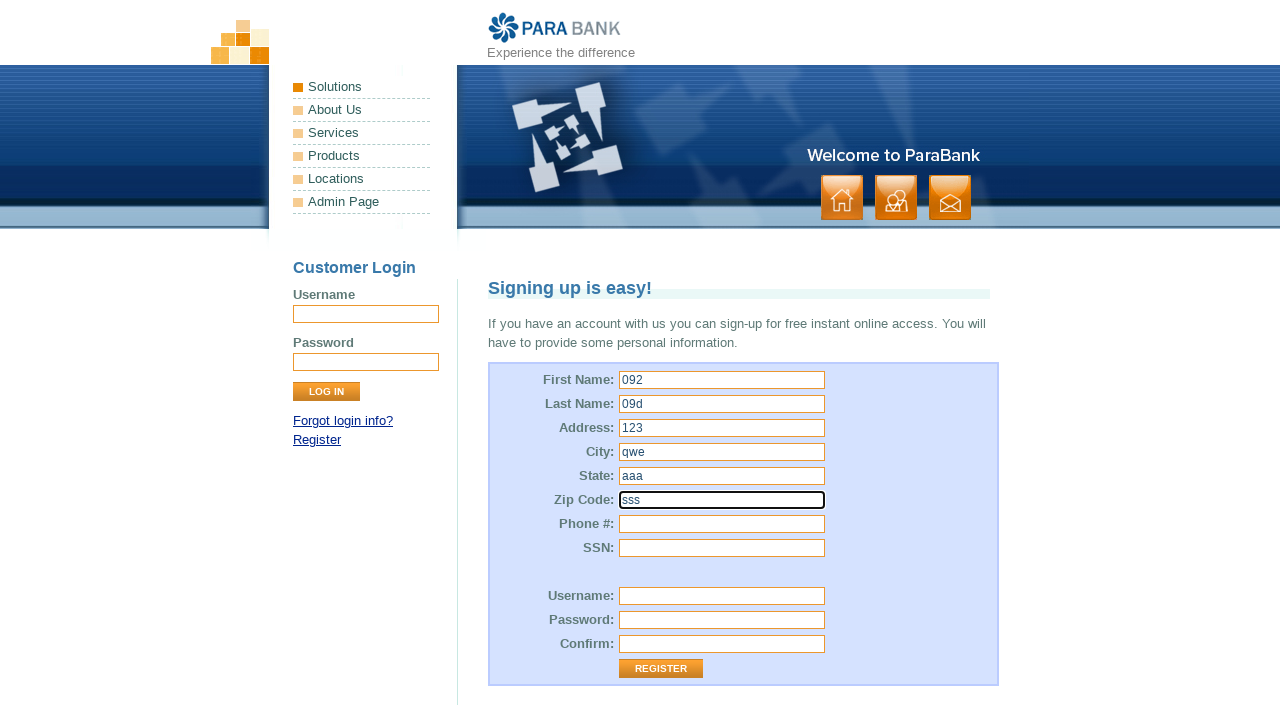

Filled phoneNumber field with invalid value '1As' on input[id="customer.phoneNumber"]
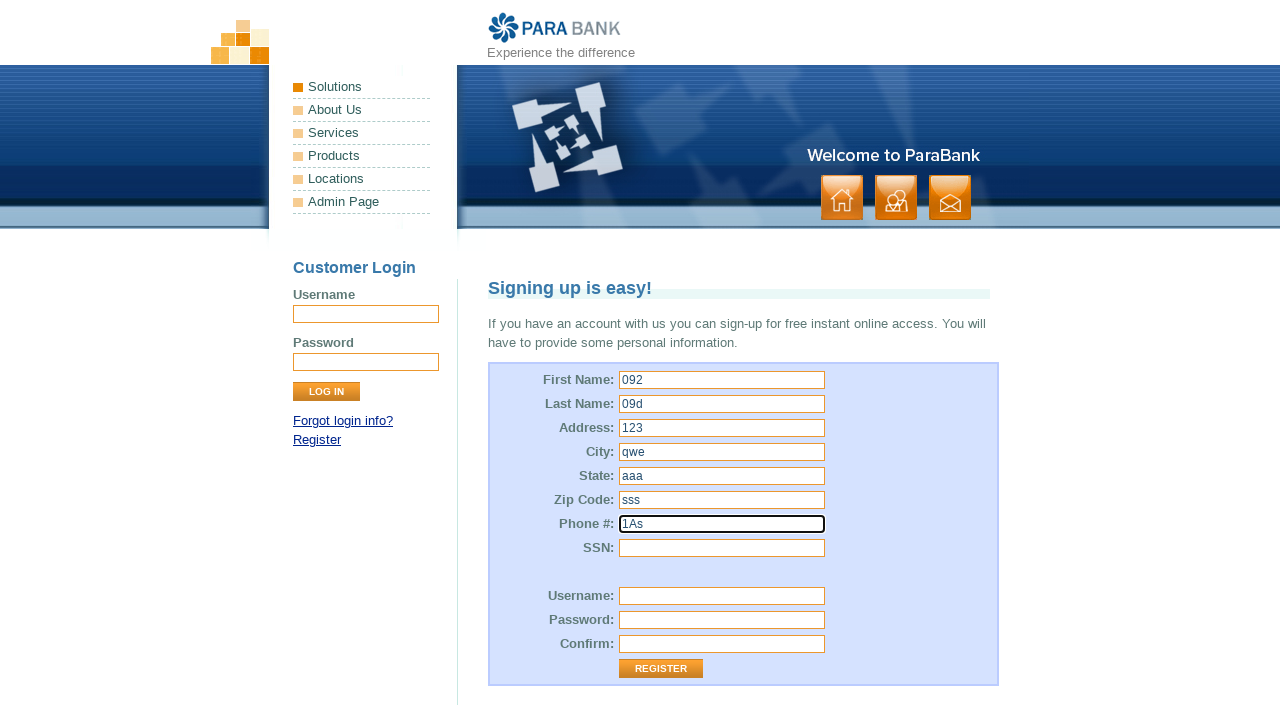

Filled SSN field with invalid value ',.;' on input[id="customer.ssn"]
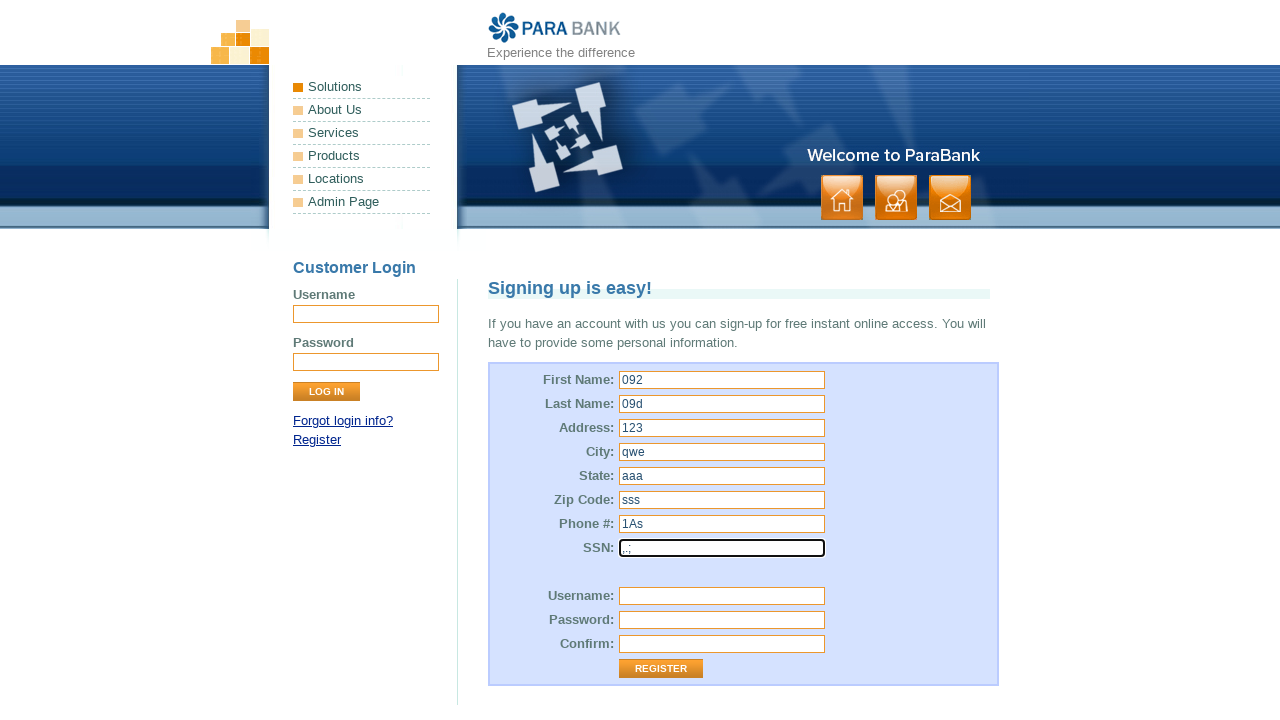

Filled username field with dynamically generated invalid username on input[id="customer.username"]
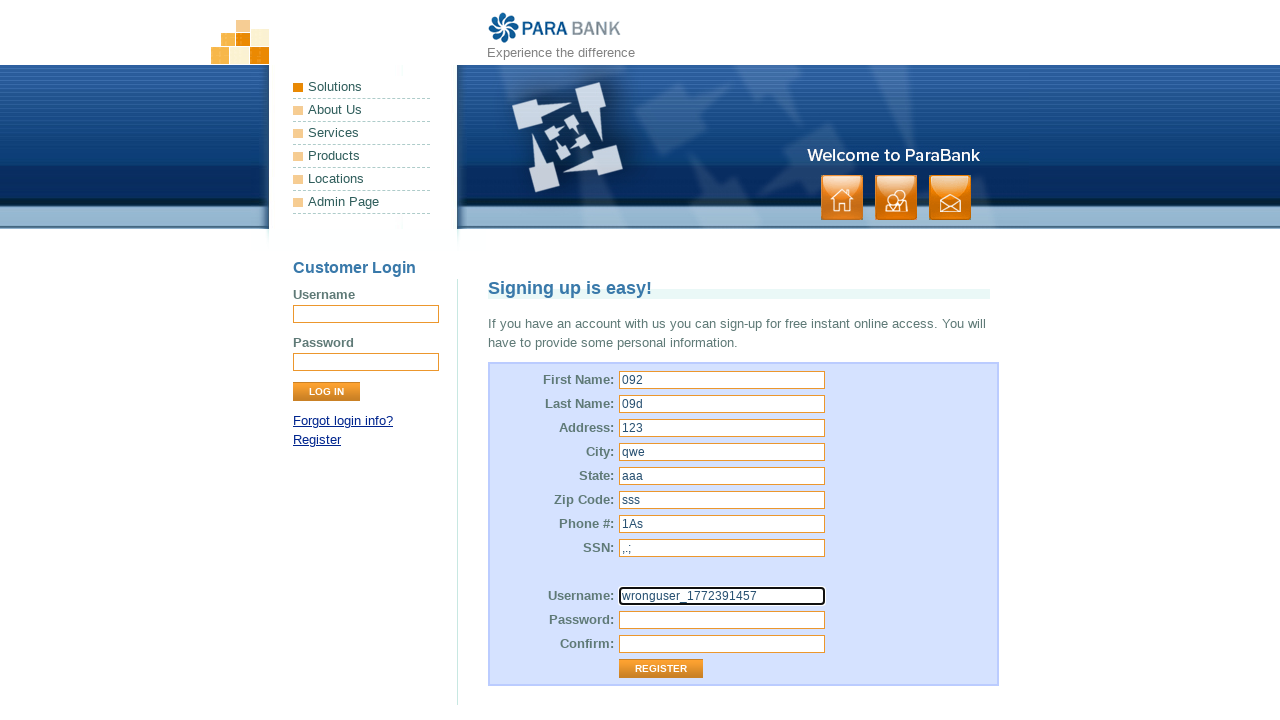

Filled password field on input[id="customer.password"]
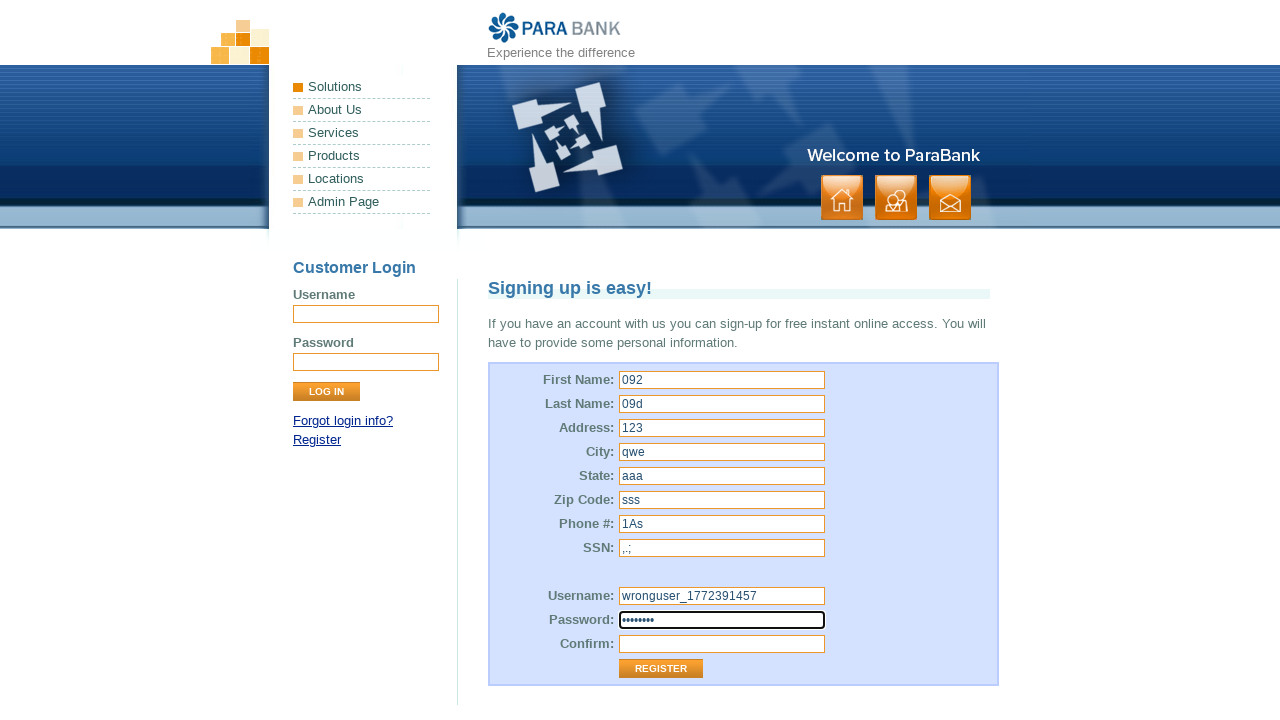

Filled repeatedPassword field on #repeatedPassword
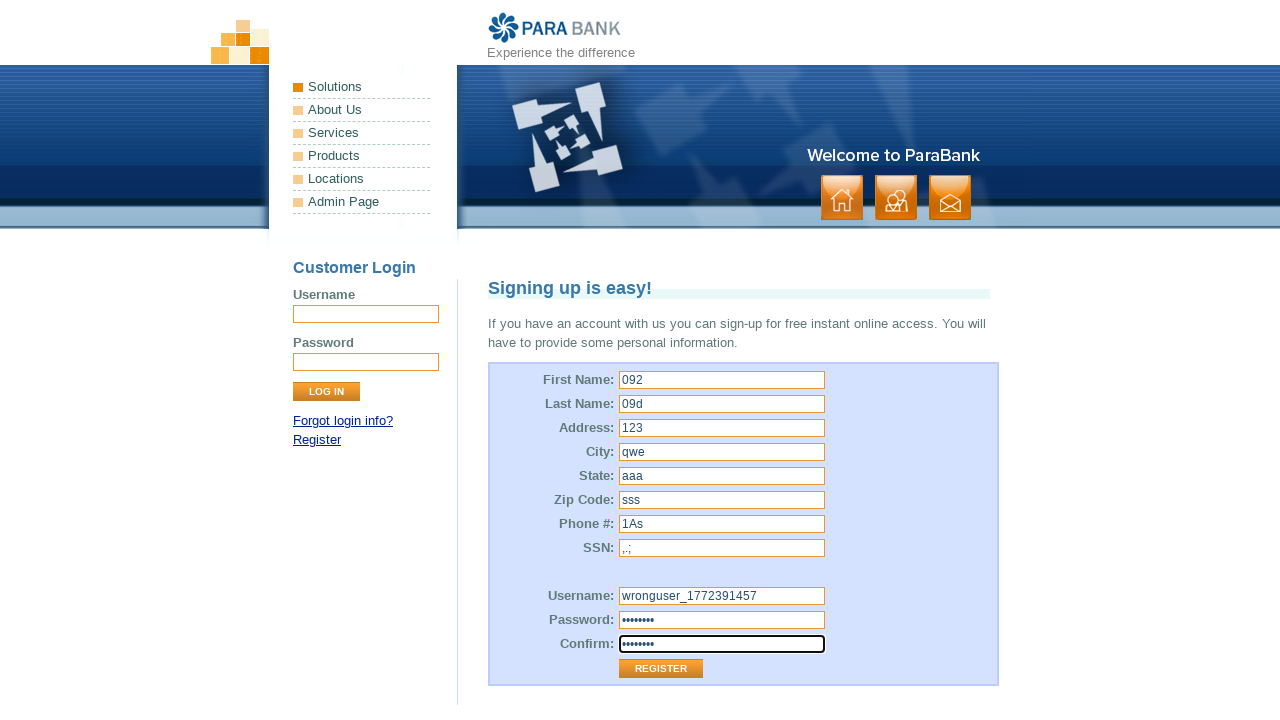

Clicked Register button to submit form with invalid credentials at (661, 669) on input[value="Register"]
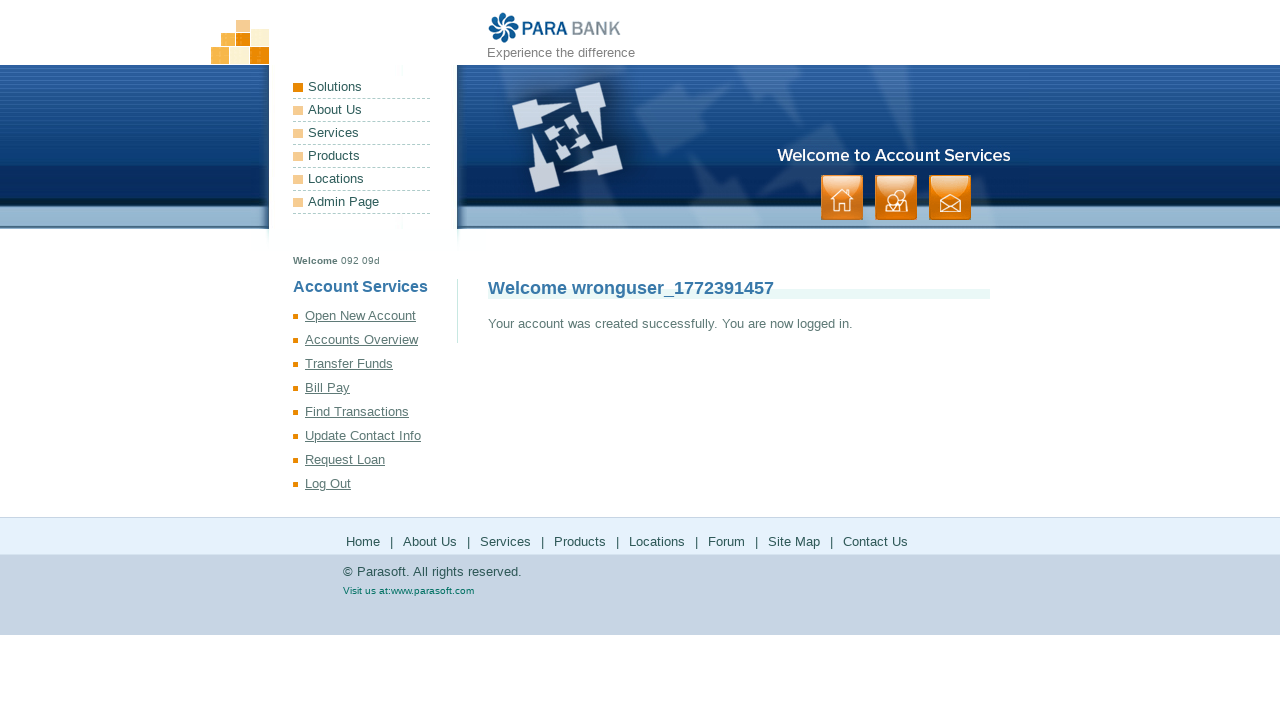

Waited 2 seconds for registration response
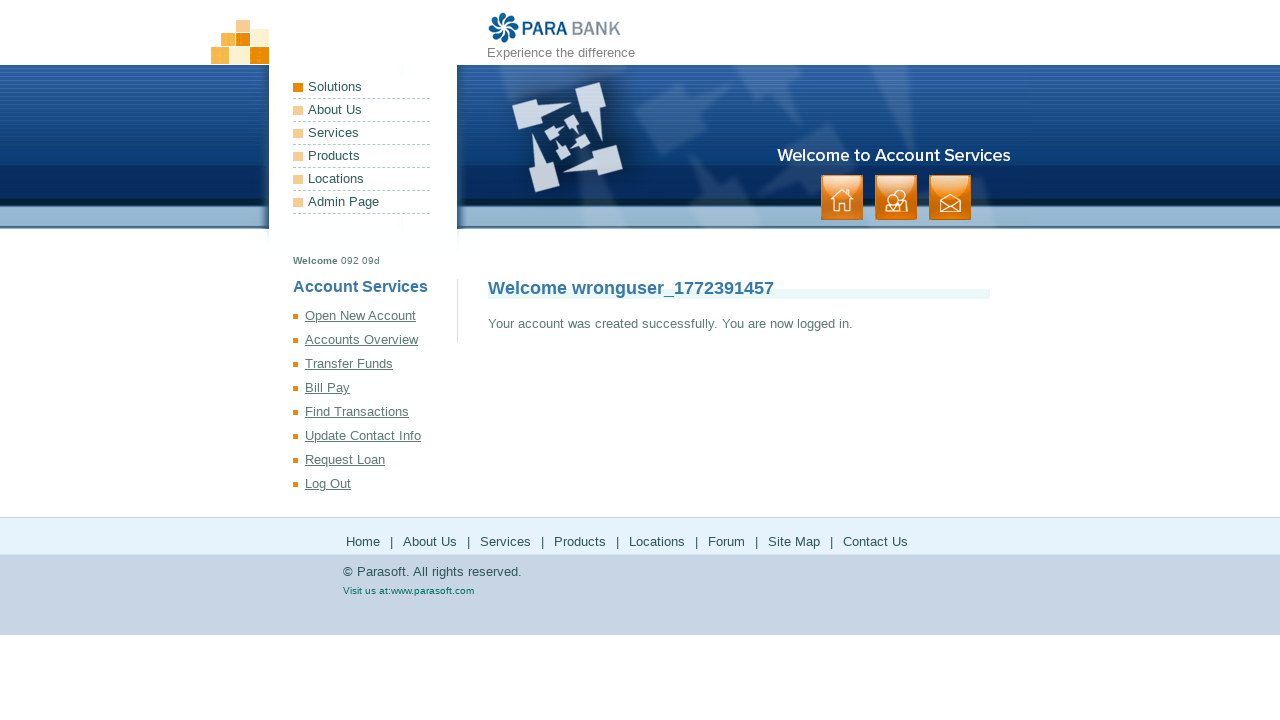

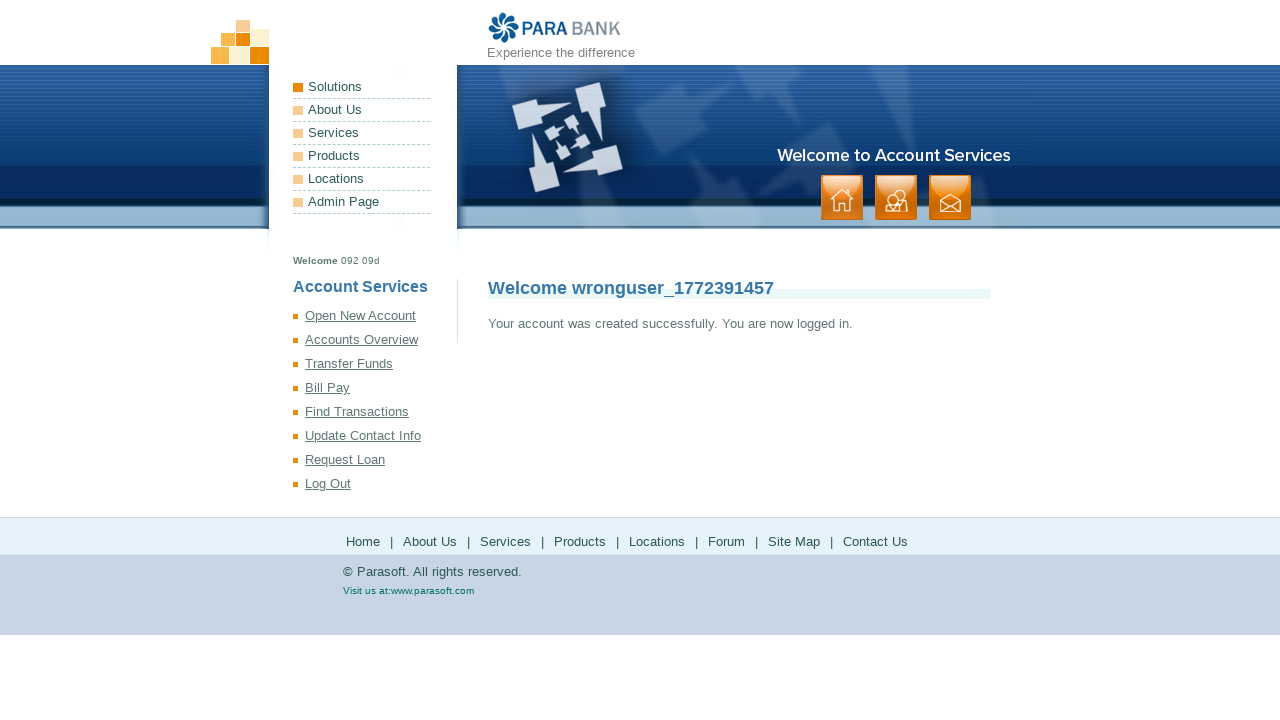